Tests various UI interactions on a practice page including radio buttons, checkboxes, dropdowns, enable/disable fields, show/hide elements, alerts, mouse hover, and window/tab switching functionality.

Starting URL: https://www.letskodeit.com/practice

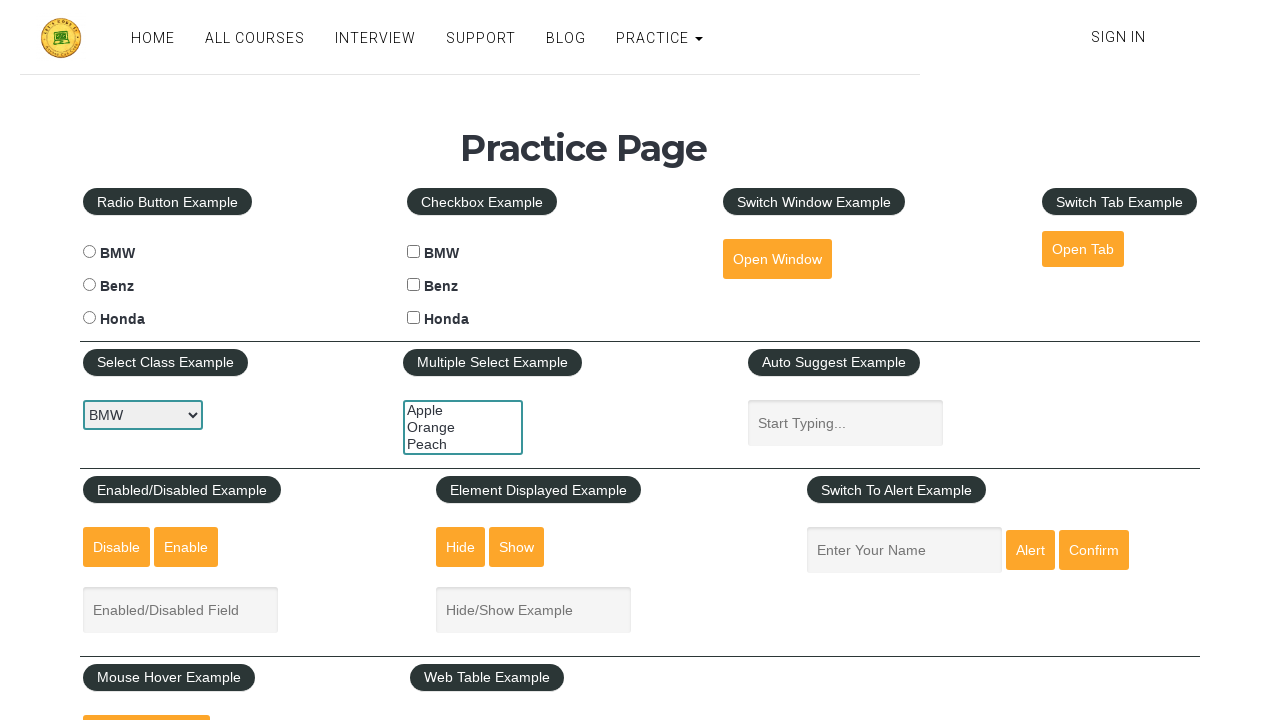

Selected Benz radio button at (89, 285) on xpath=//div[@class='left-align']//input[@value='benz']
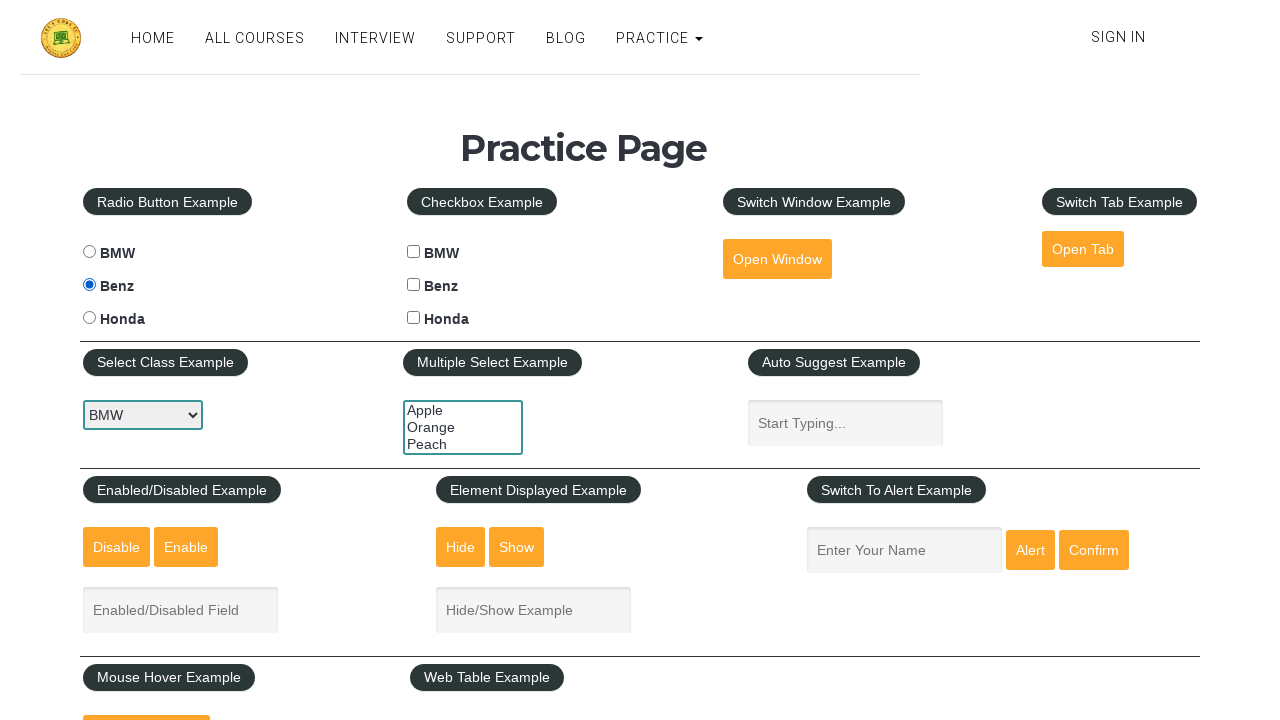

Selected BMW checkbox at (414, 252) on xpath=//div[@class='cen-align']//input[@value='bmw']
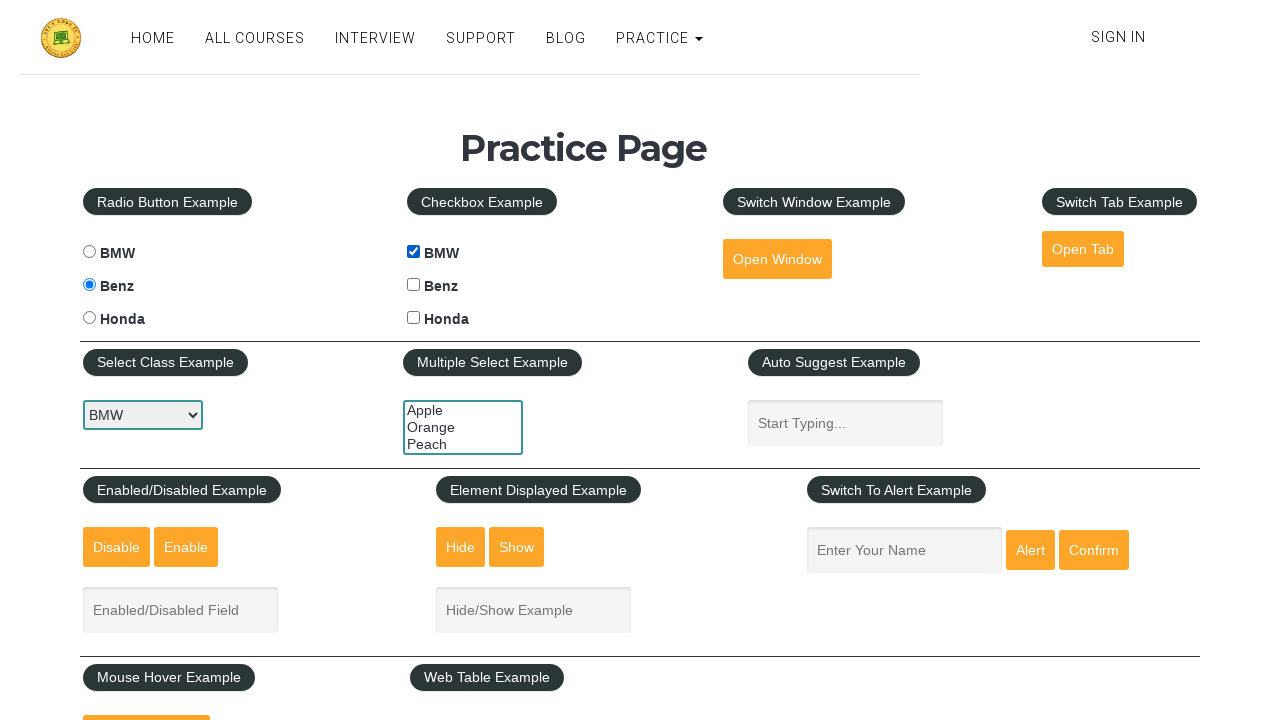

Selected Honda checkbox at (414, 318) on xpath=//div[@class='cen-align']//input[@value='honda']
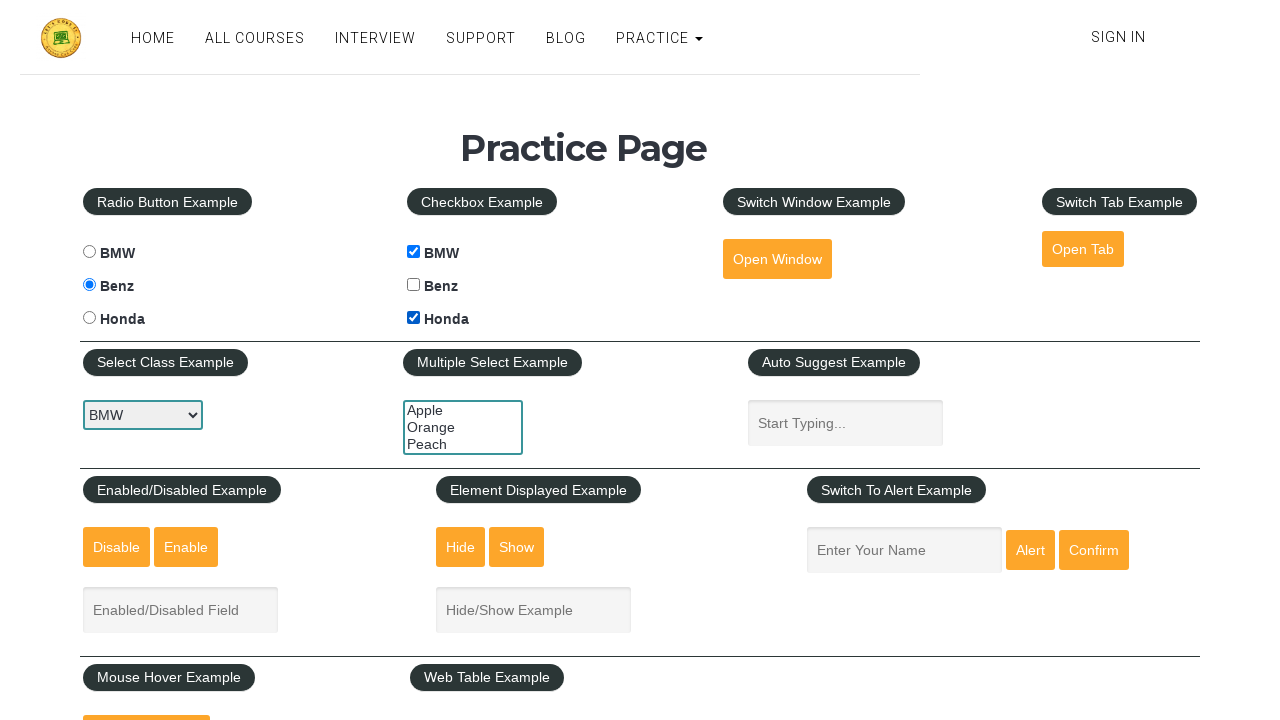

Selected Benz from car single-select dropdown on #carselect
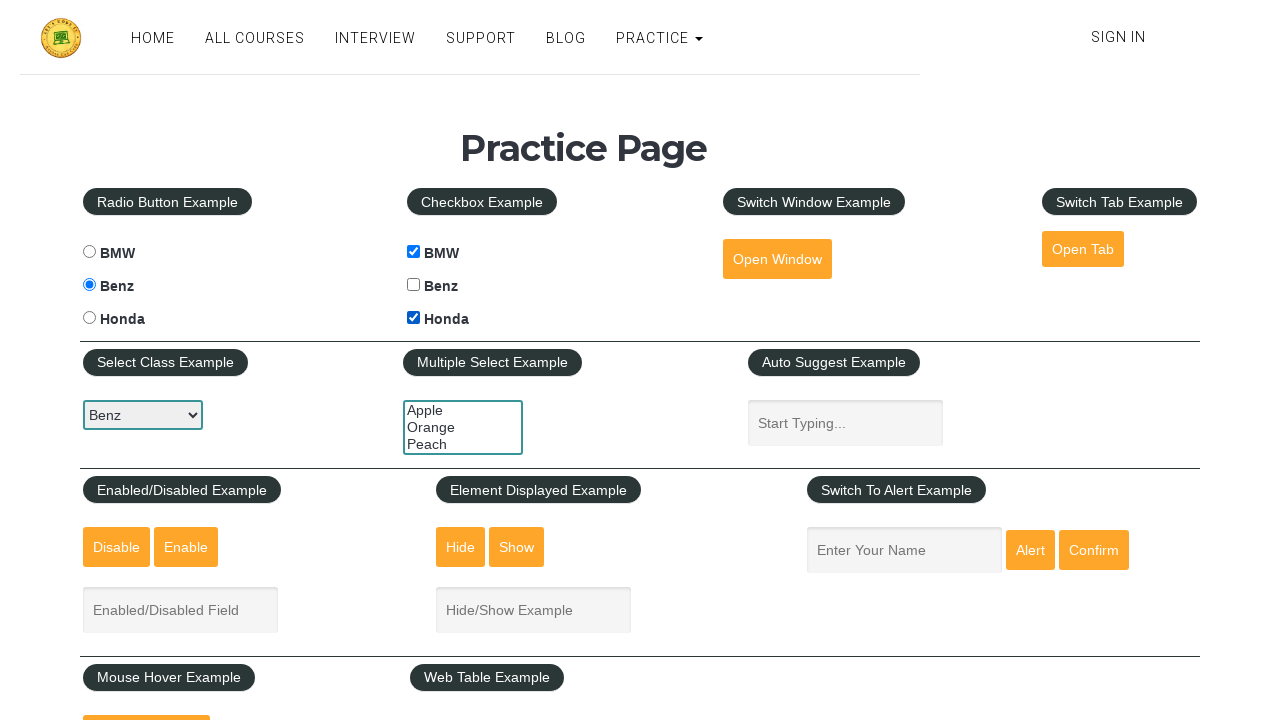

Selected Apple (index 0) from multi-select dropdown on #multiple-select-example
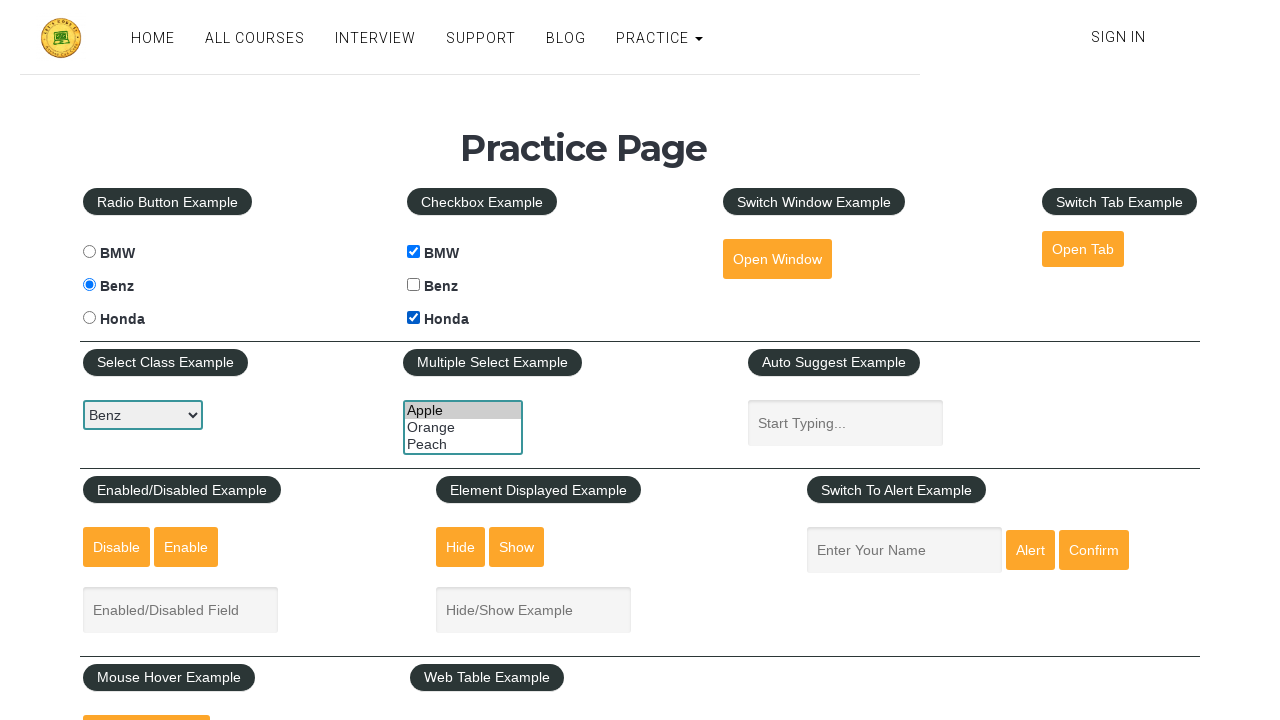

Selected Peach from multi-select dropdown on #multiple-select-example
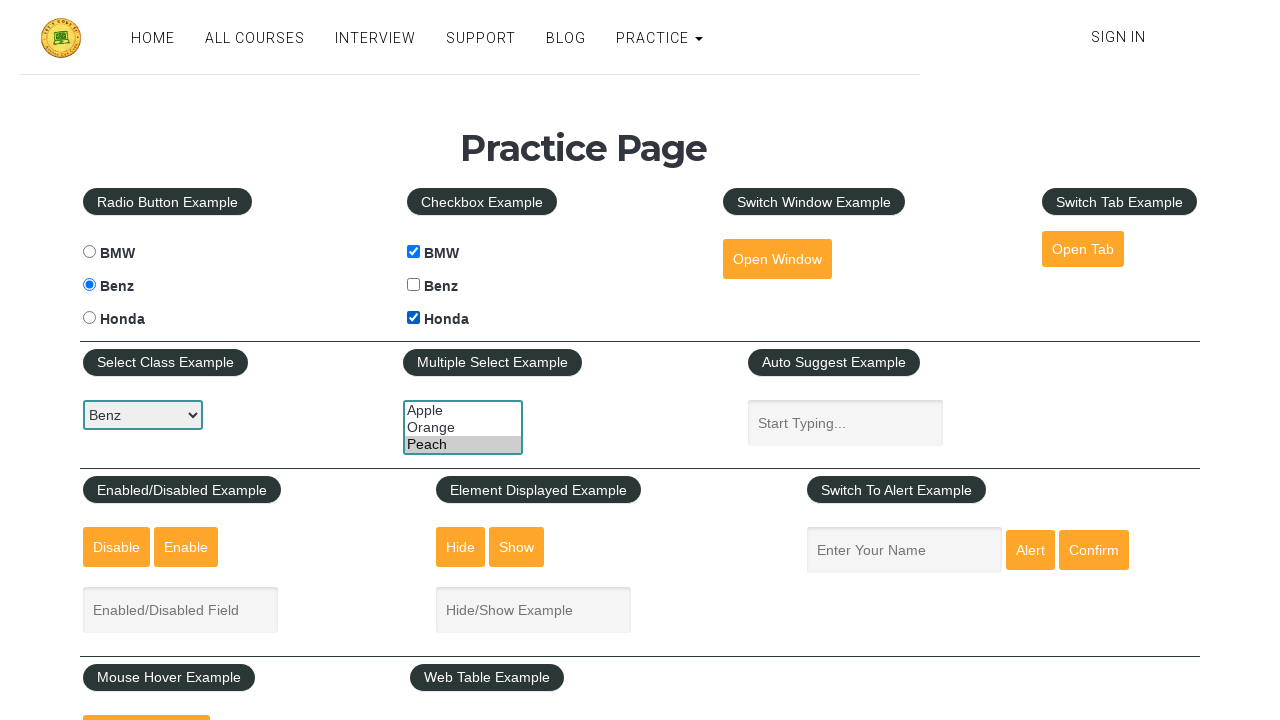

Clicked Enable button at (186, 547) on #enabled-button
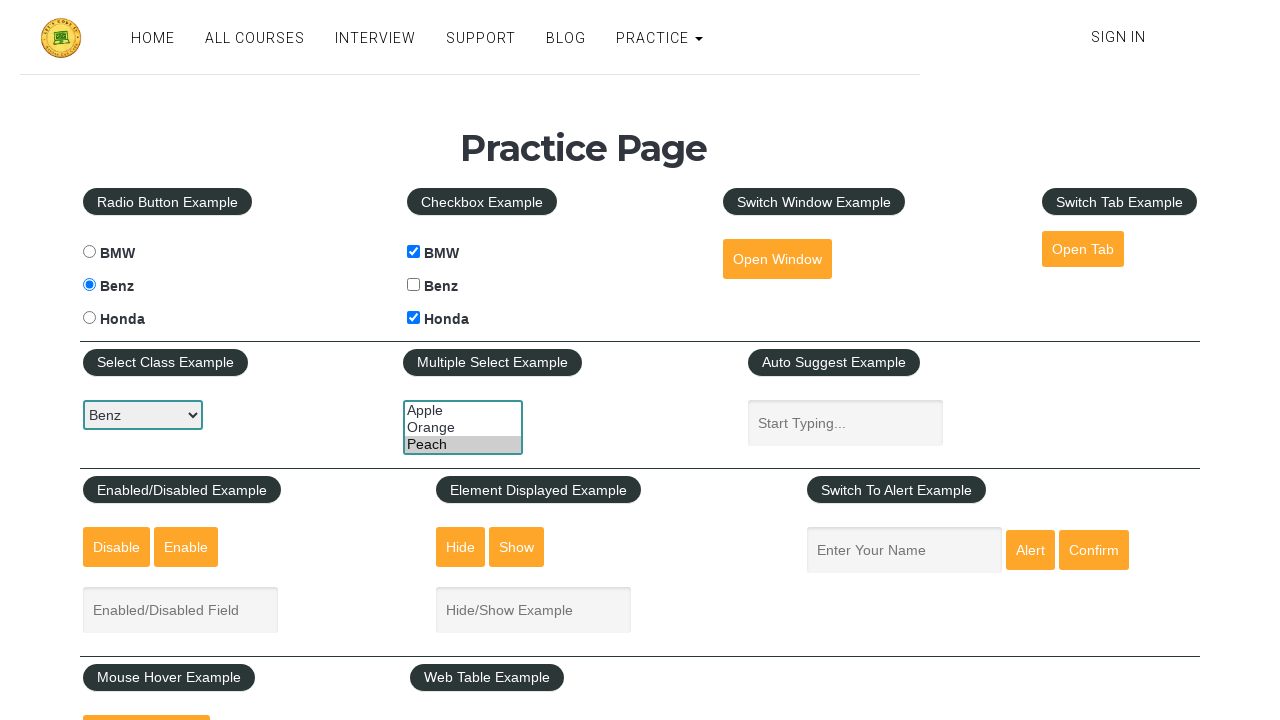

Filled enabled text field with 'Hello World' on #enabled-example-input
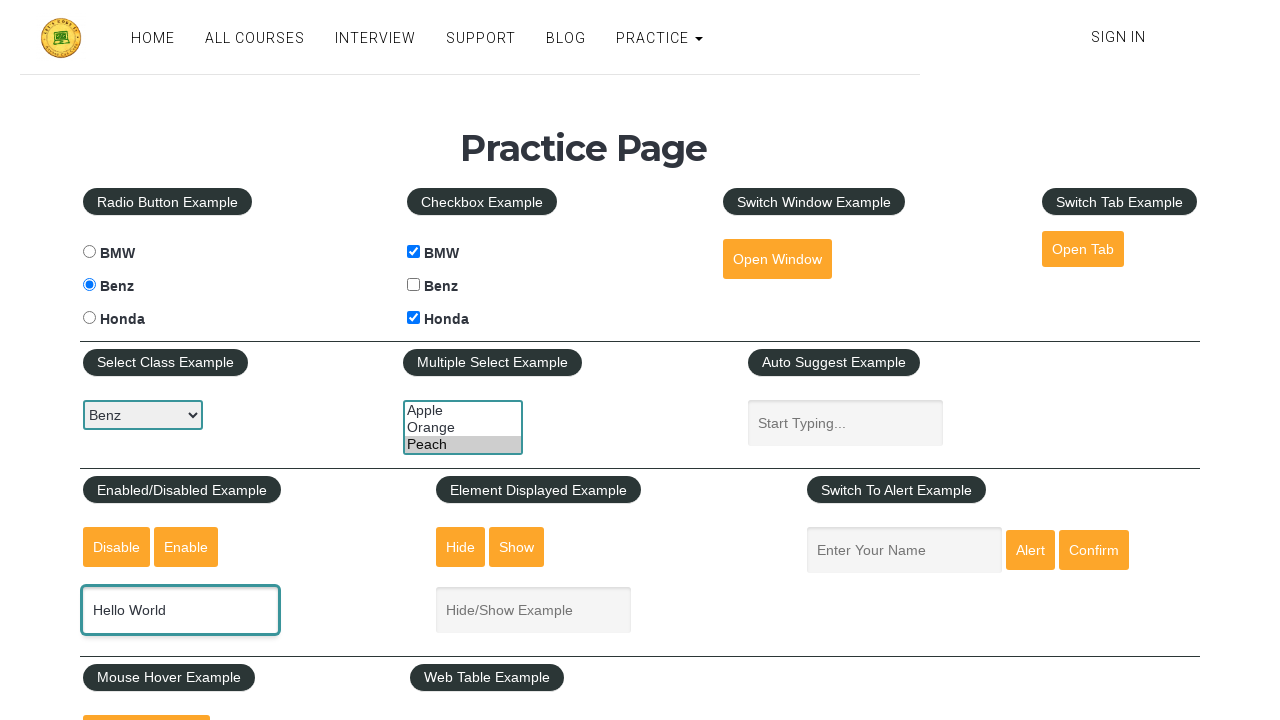

Clicked Disable button at (116, 547) on #disabled-button
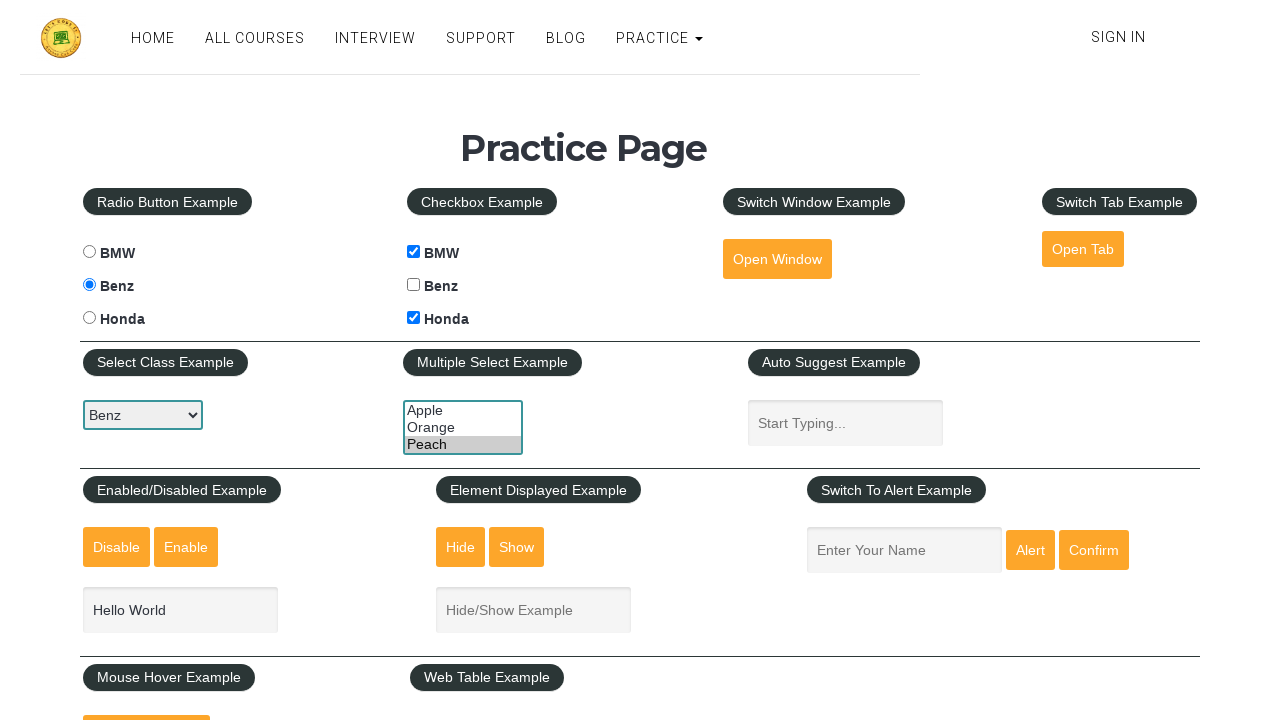

Clicked Show button to display text field at (517, 547) on #show-textbox
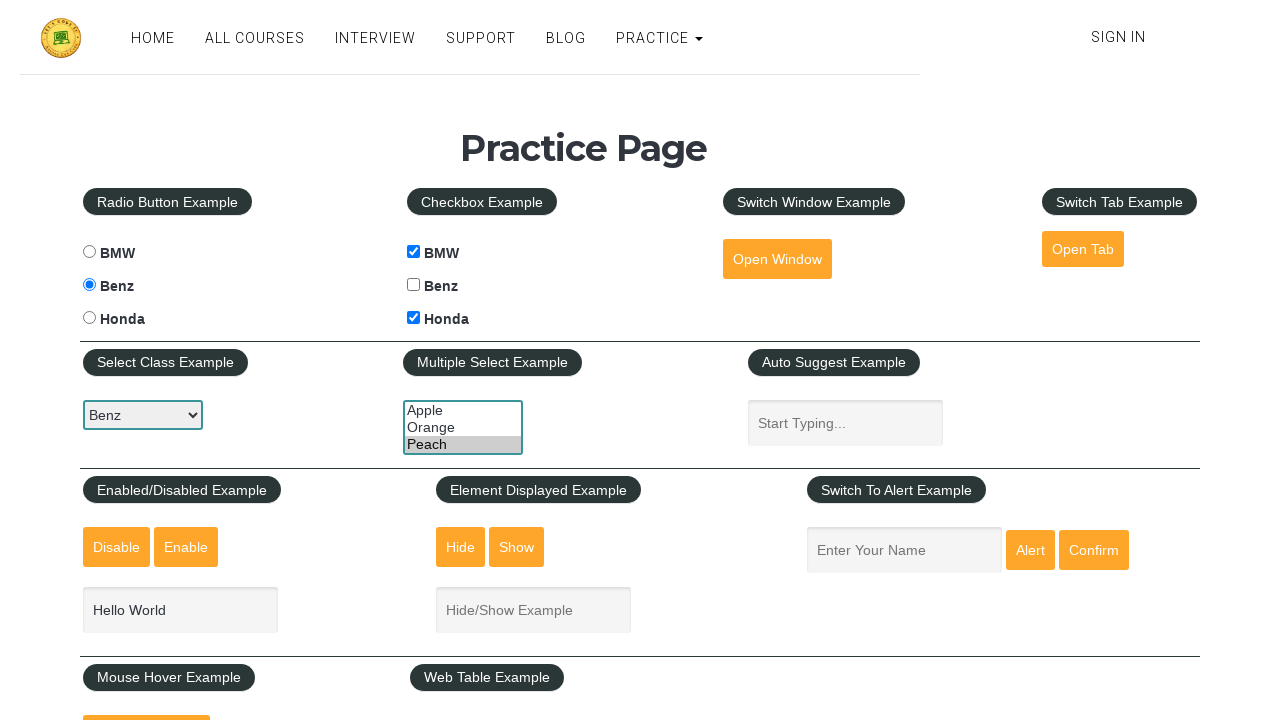

Filled shown text field with 'In Show field' on #displayed-text
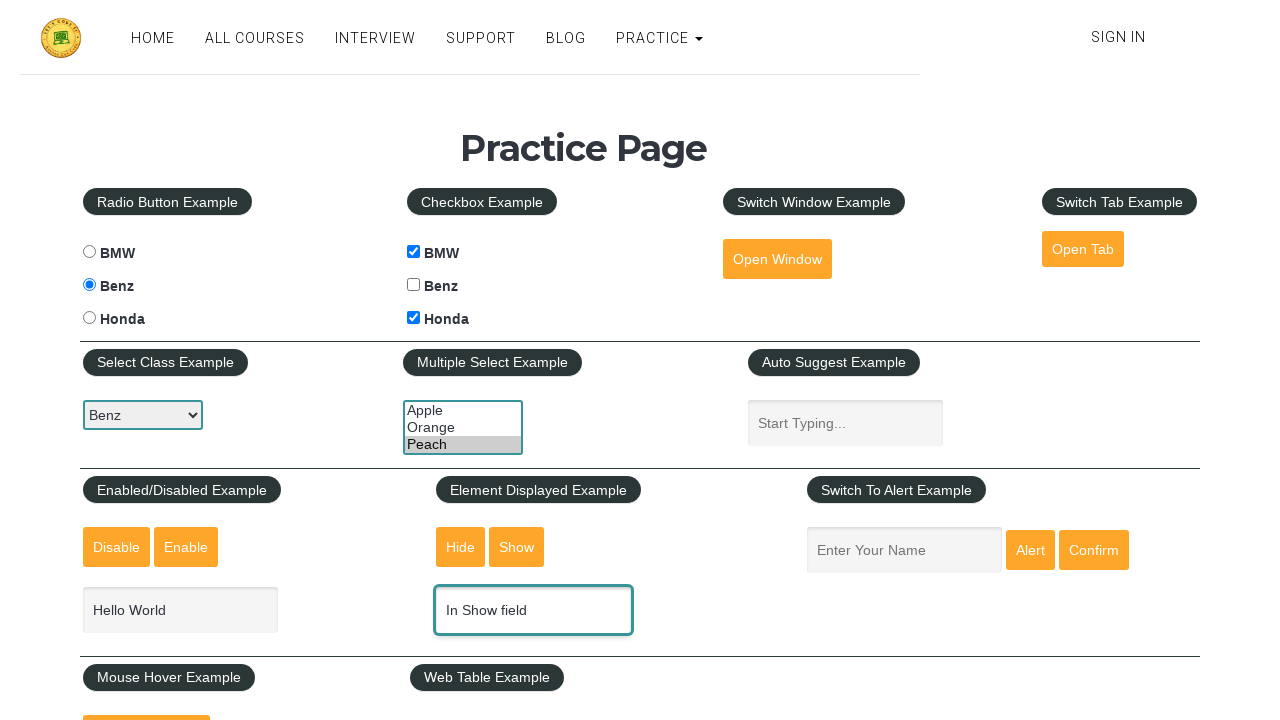

Clicked Hide button to hide text field at (461, 547) on #hide-textbox
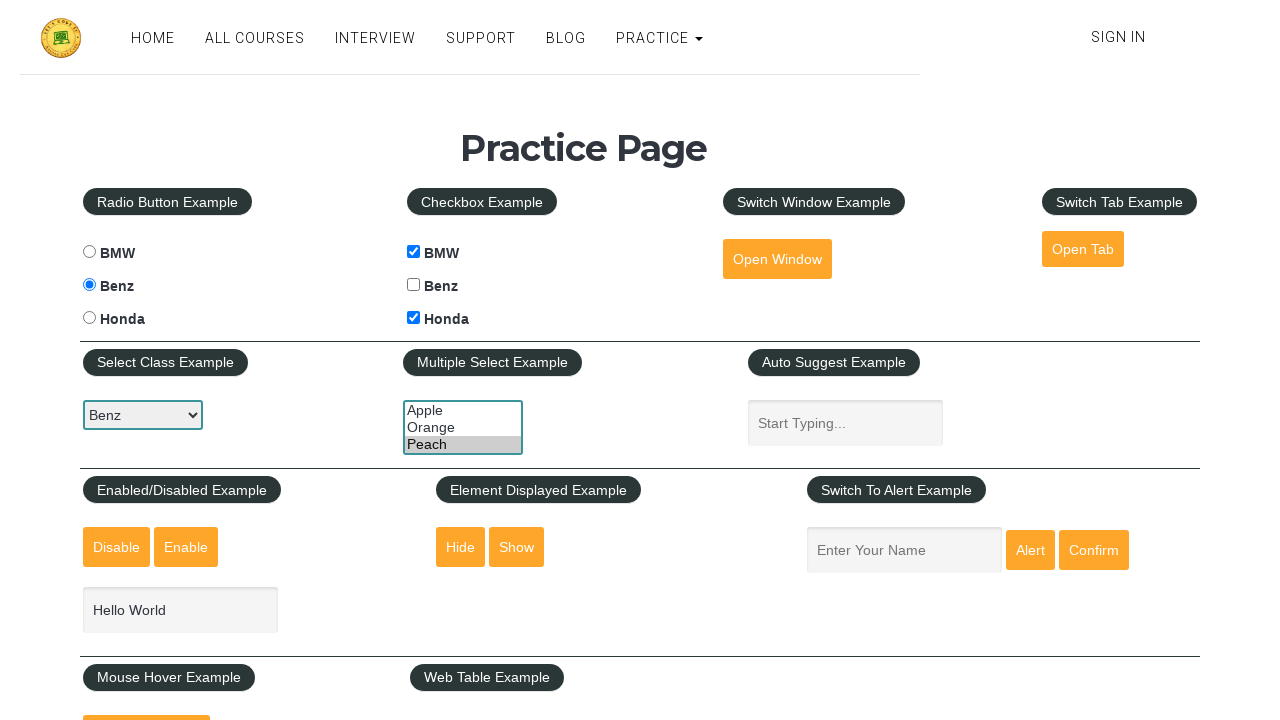

Filled name field with 'Bhargav' for alert example on input[name='enter-name']
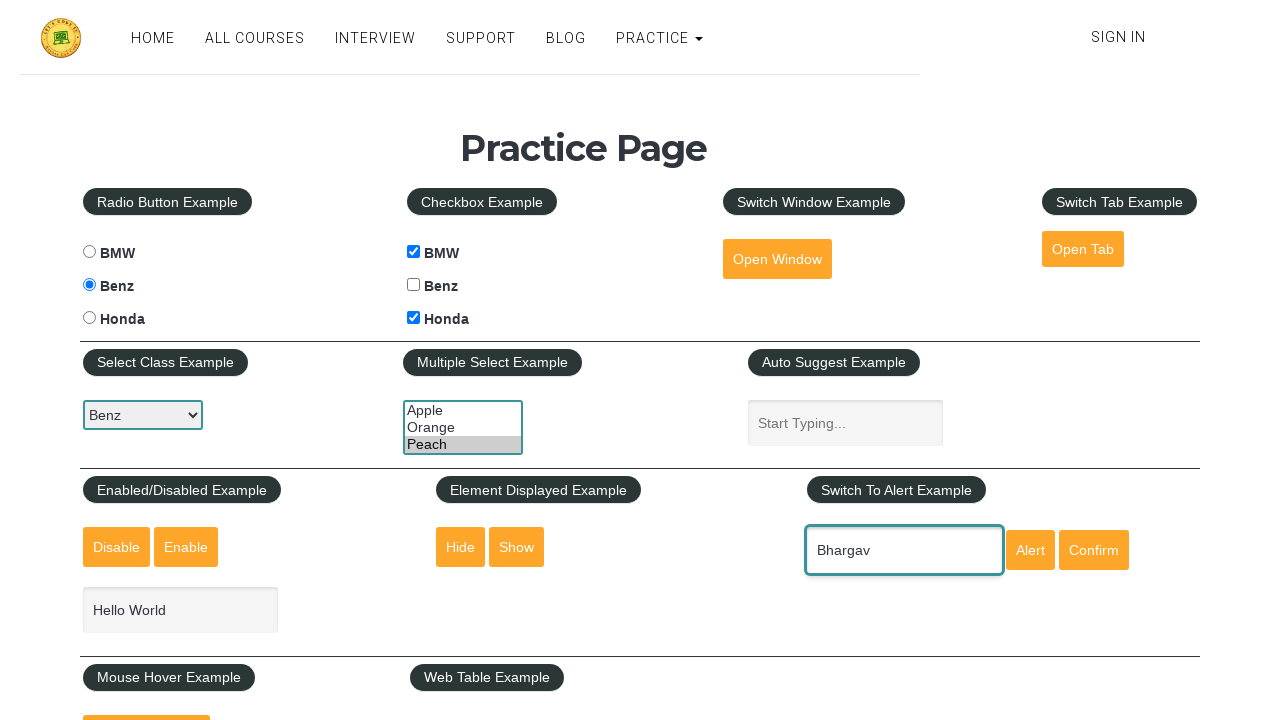

Clicked alert button to trigger alert at (1030, 550) on #alertbtn
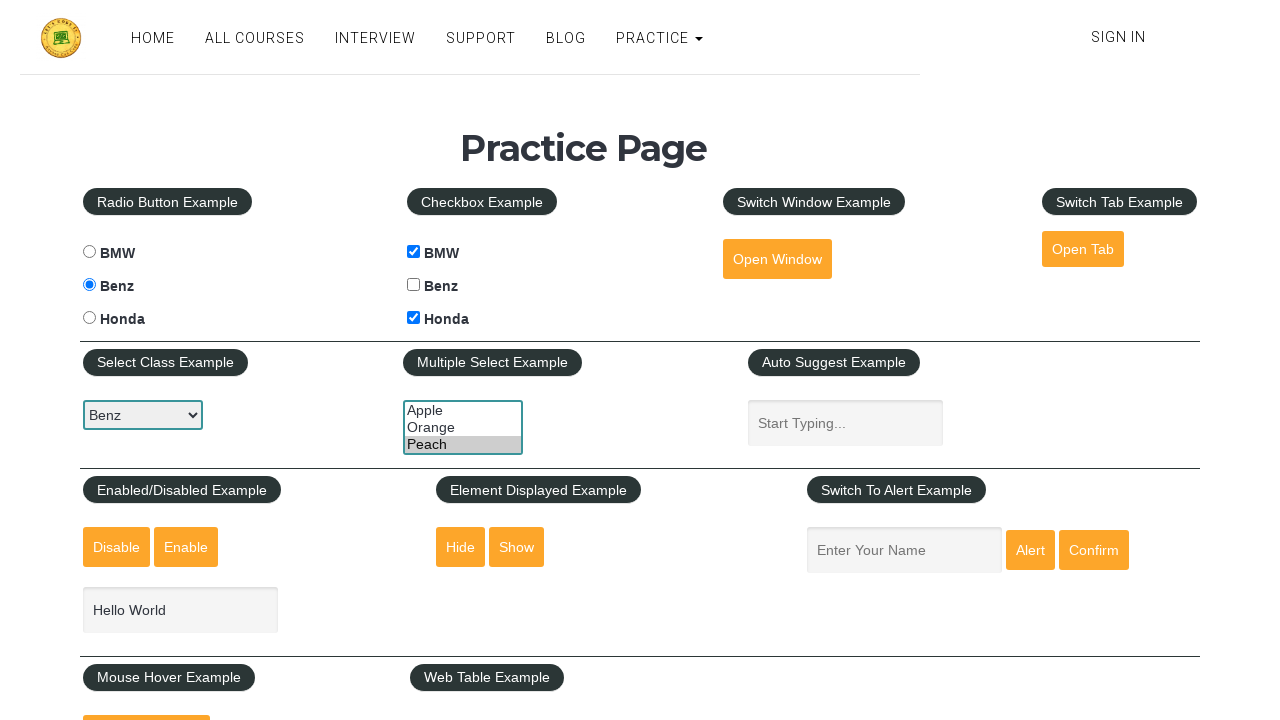

Set up dialog handler to accept alert
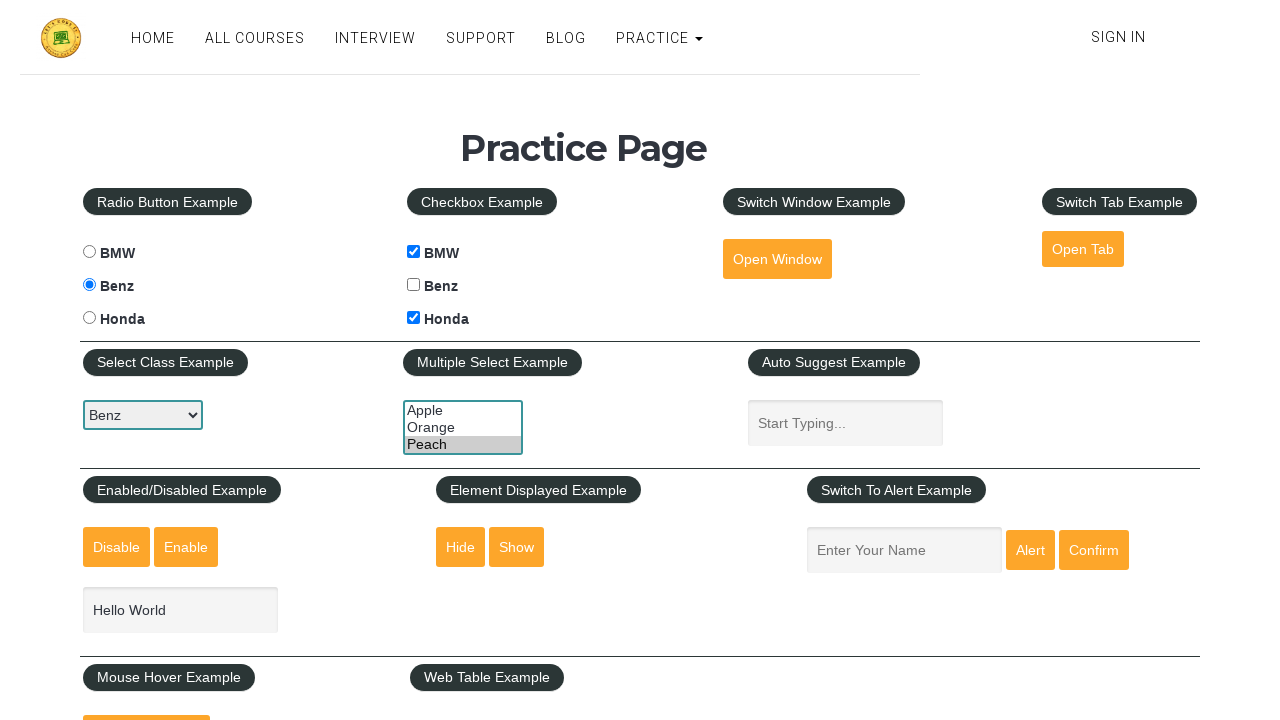

Waited 500ms for alert to be processed
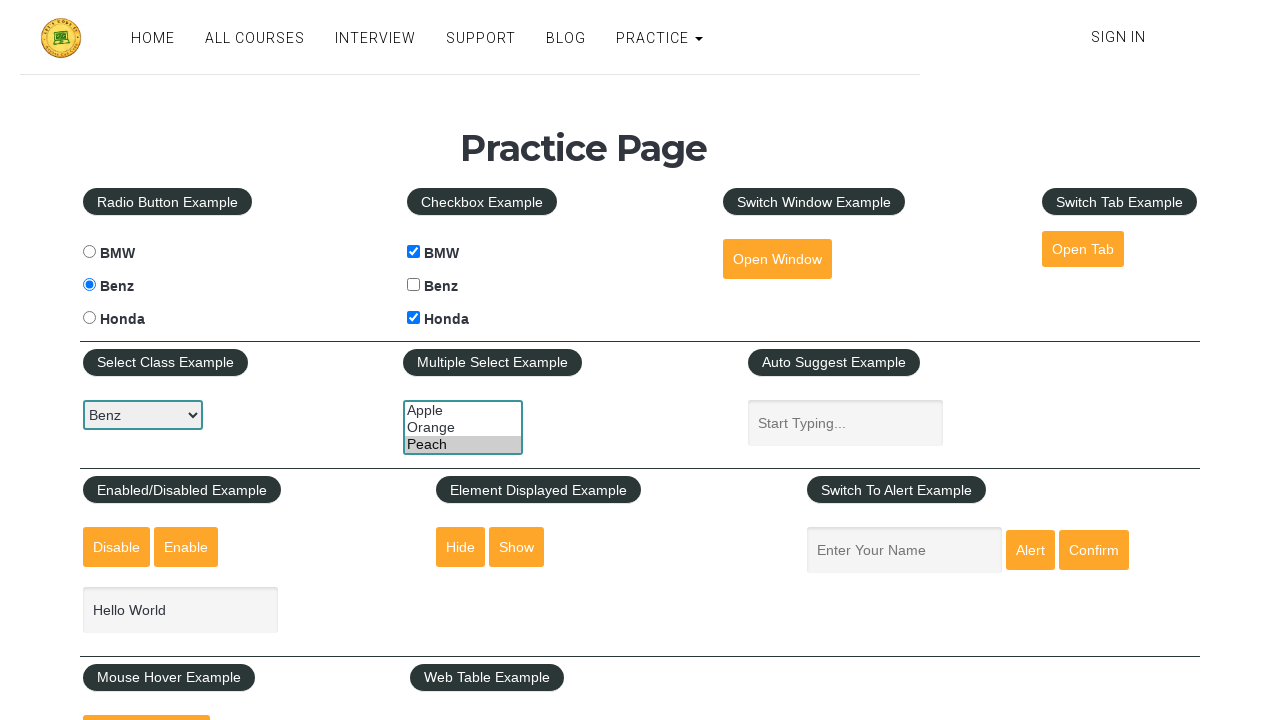

Filled name field with 'Bhargav Ram' for confirm alert example on input[name='enter-name']
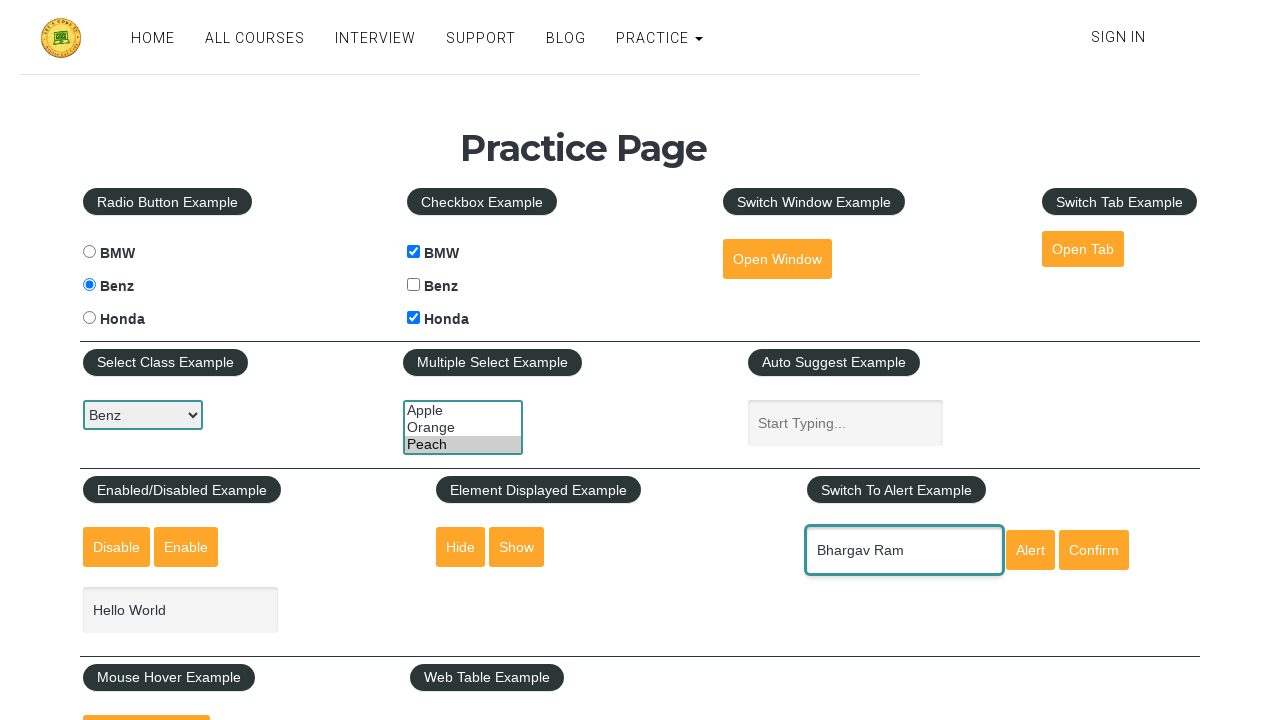

Set up dialog handler to dismiss confirm alert
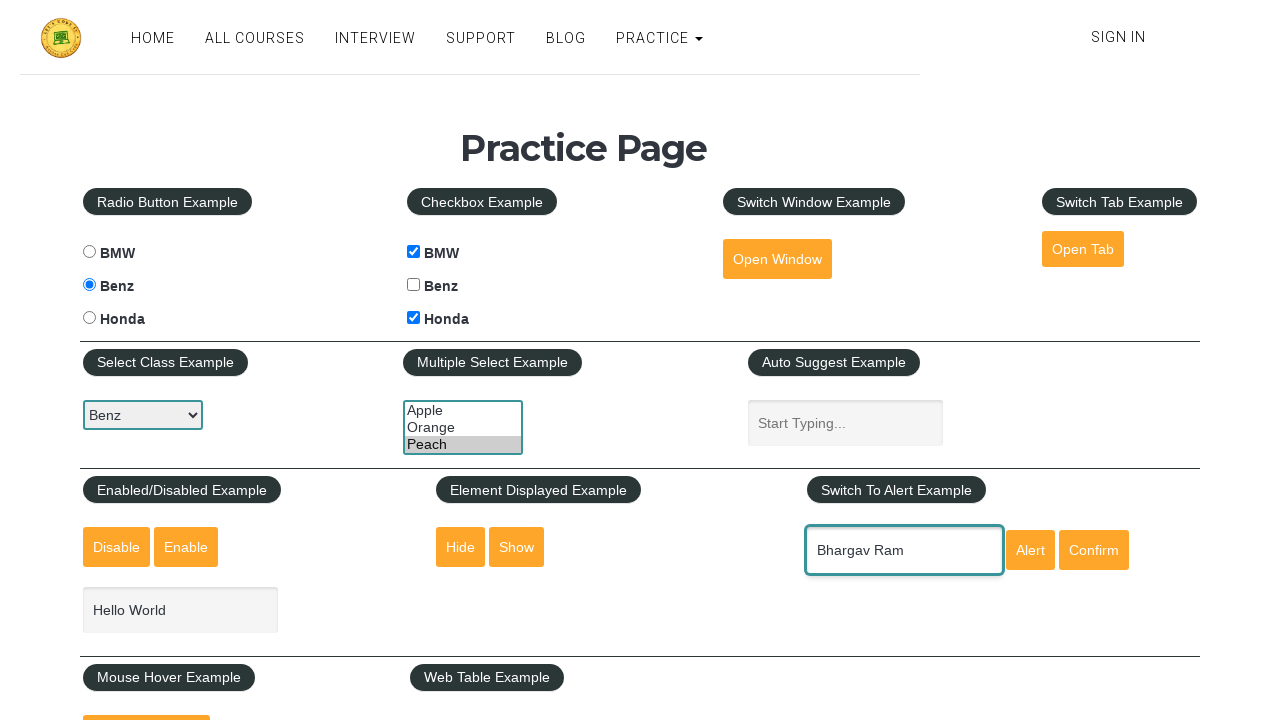

Clicked confirm button to trigger confirm alert at (1094, 550) on #confirmbtn
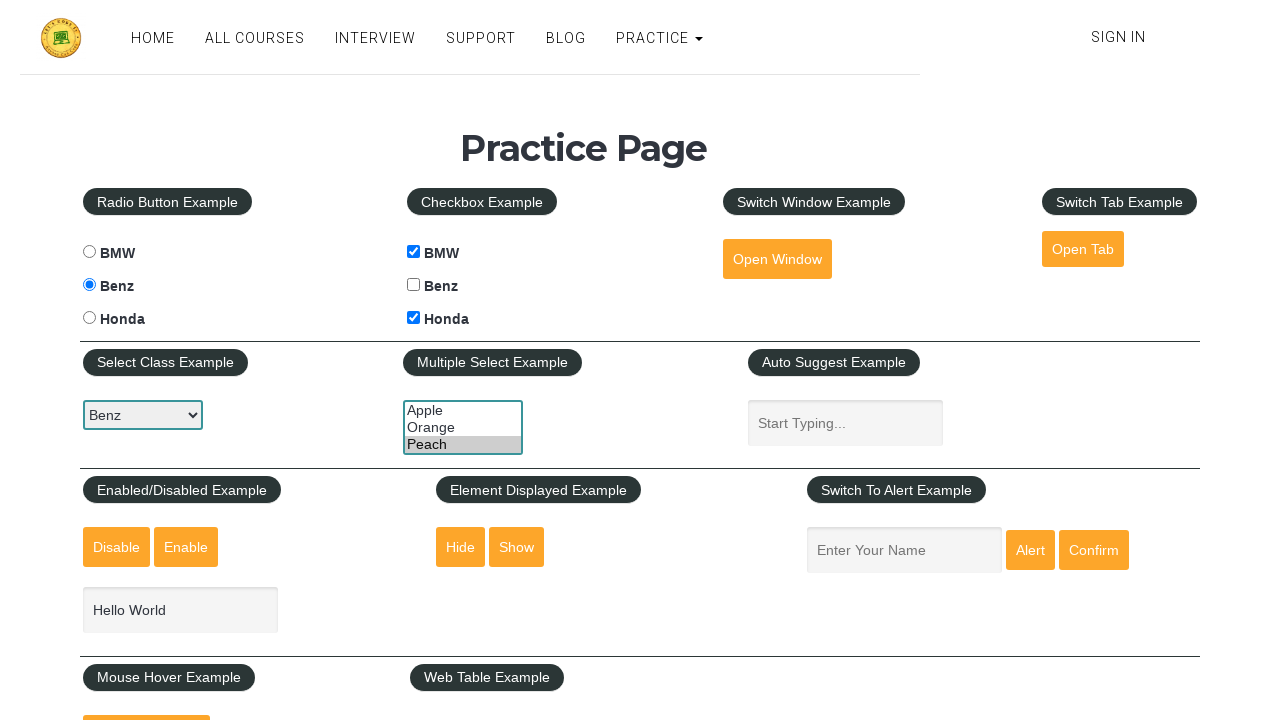

Waited 500ms for confirm alert to be processed
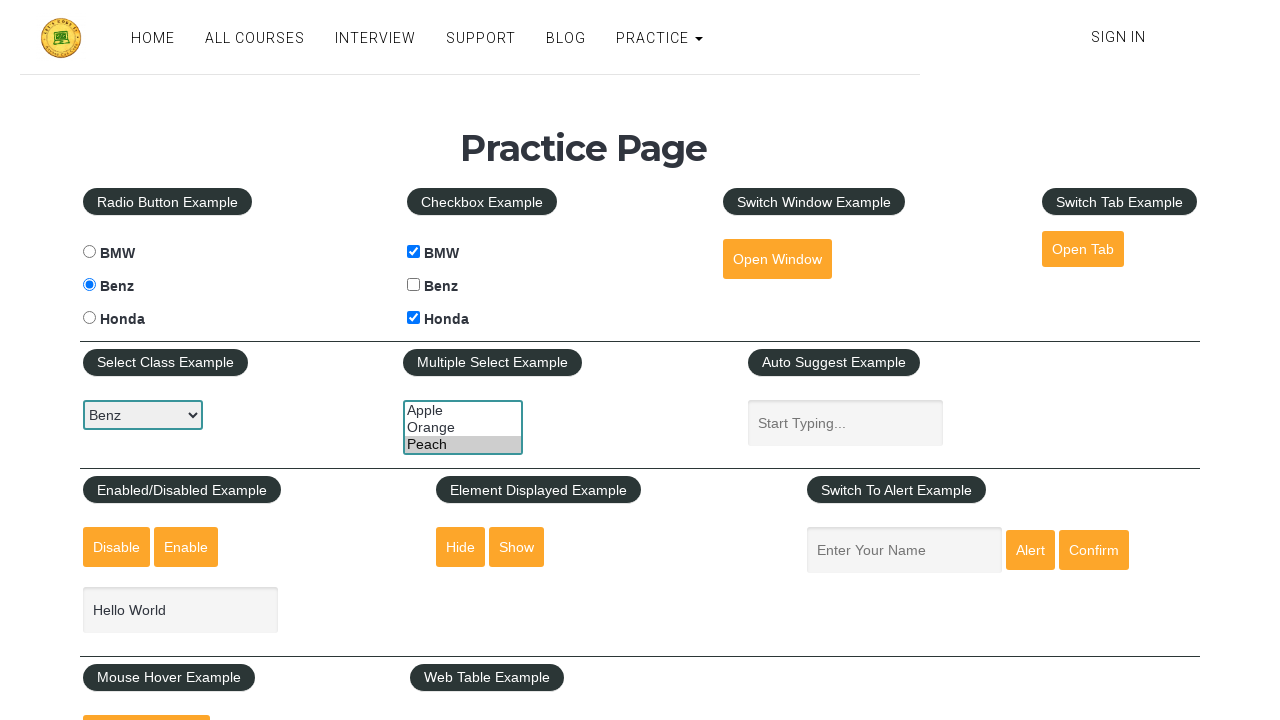

Located mouse hover element
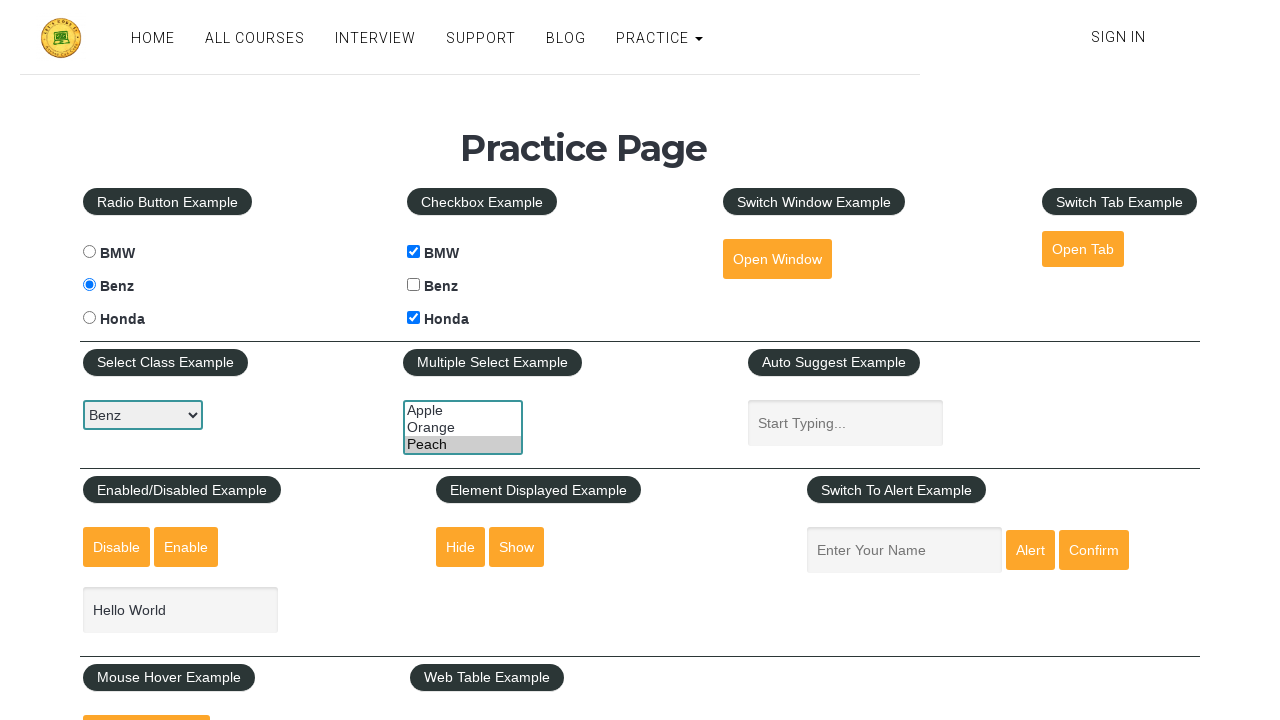

Scrolled mouse hover element into view
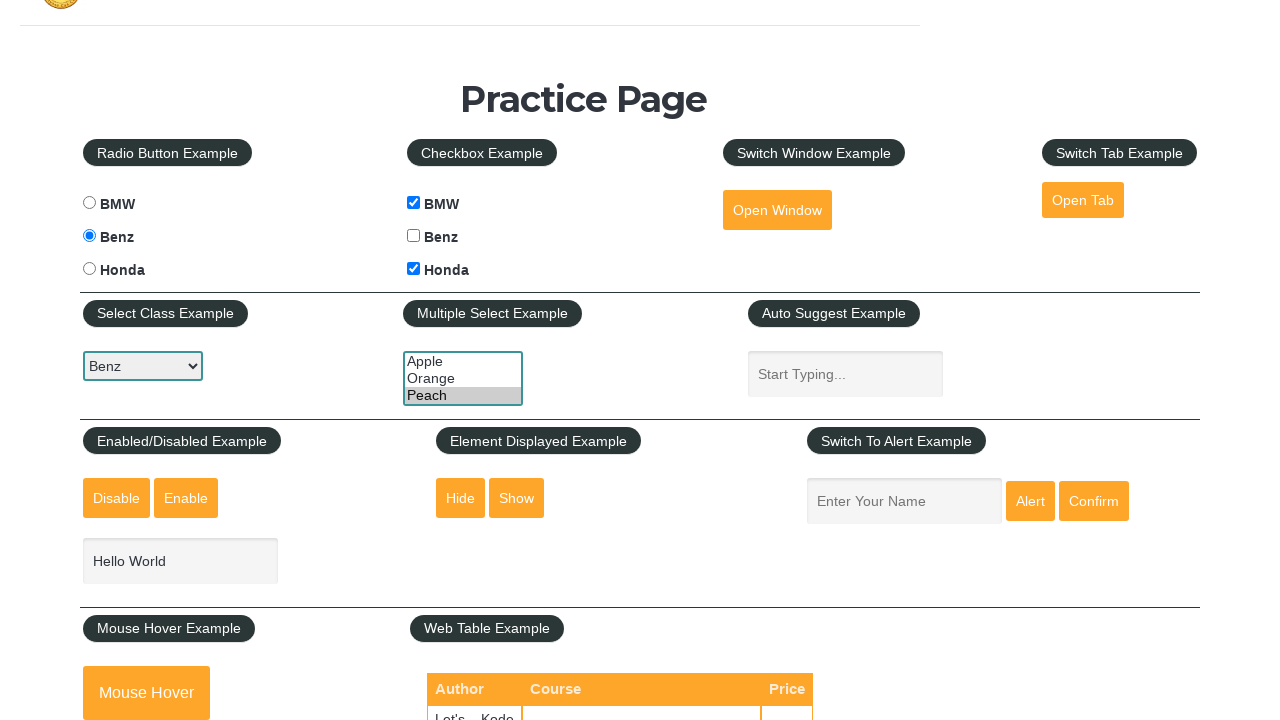

Hovered over mouse hover element at (146, 693) on #mousehover
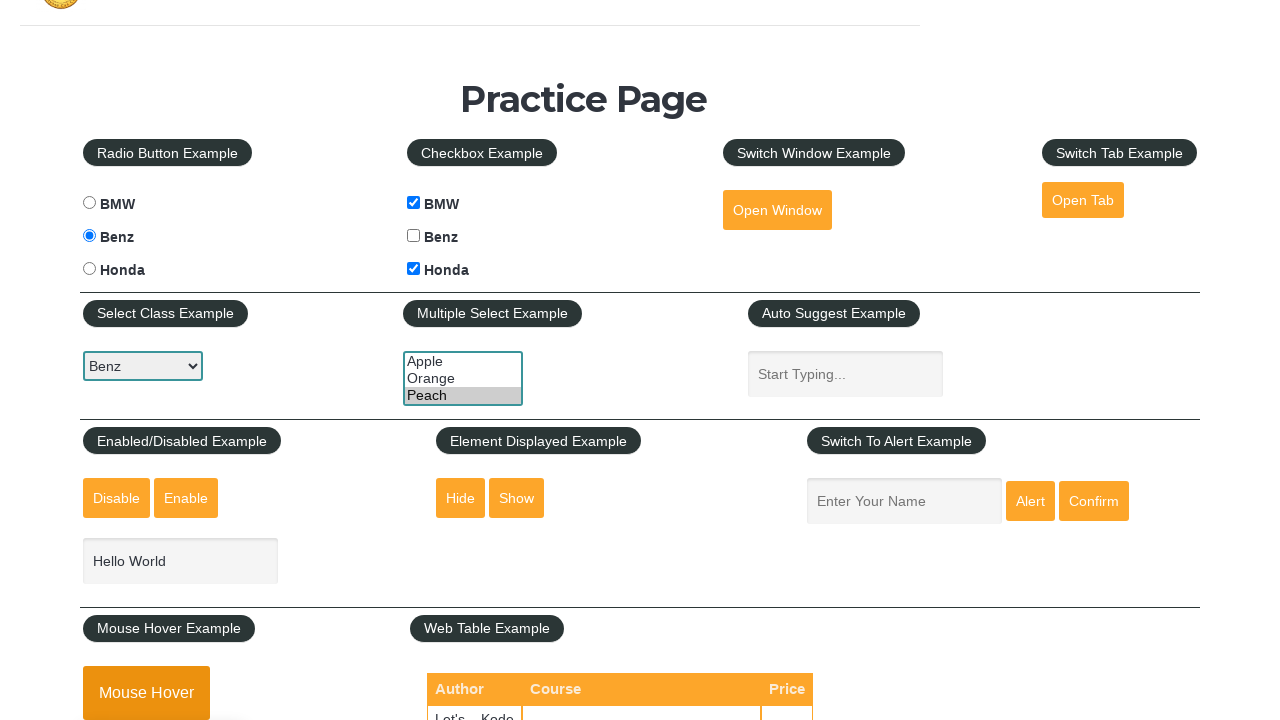

Clicked 'Top' link from hover menu at (163, 360) on xpath=//div[@class='mouse-hover-content']//a[text()='Top']
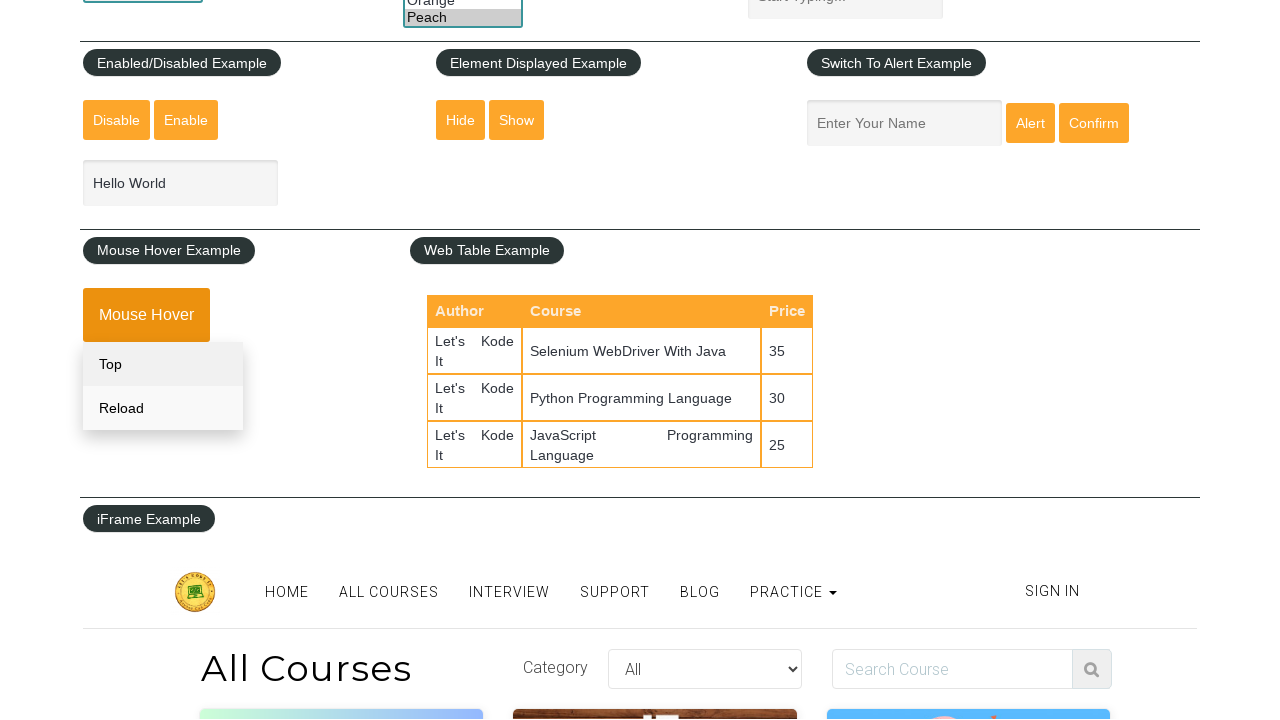

Clicked 'Open Tab' button, new tab expected at (1083, 249) on #opentab
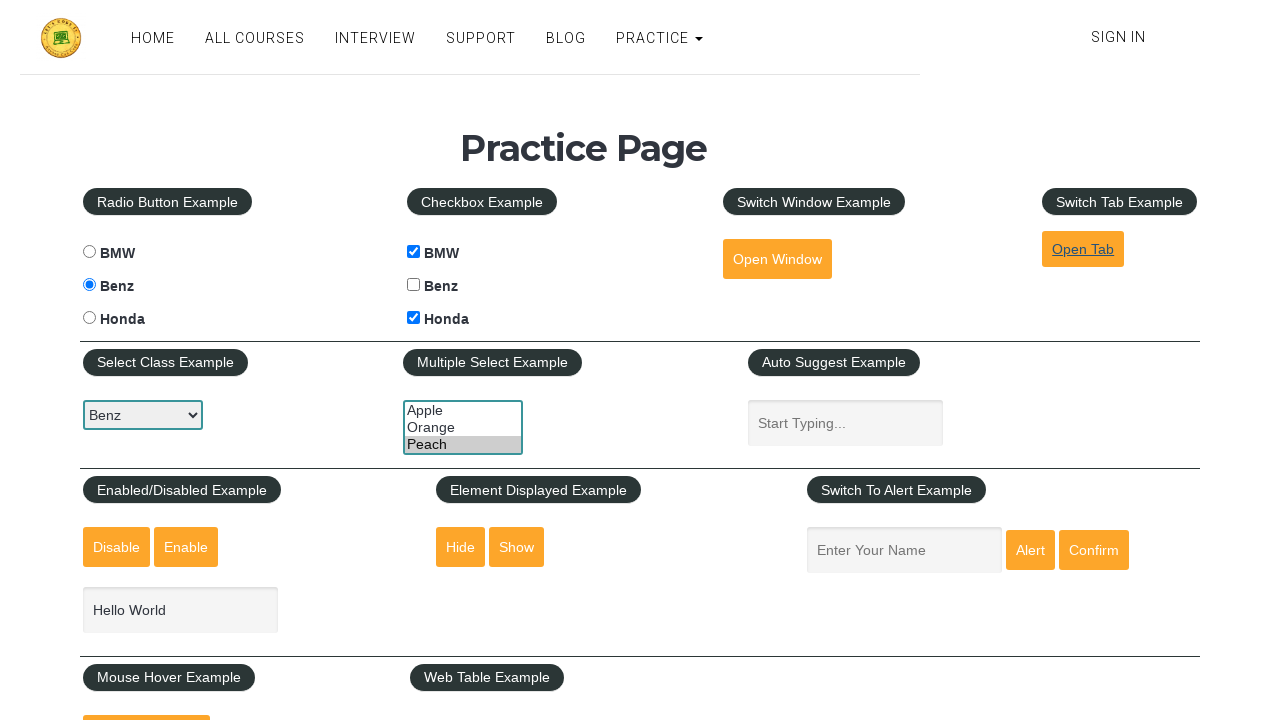

Captured new tab reference
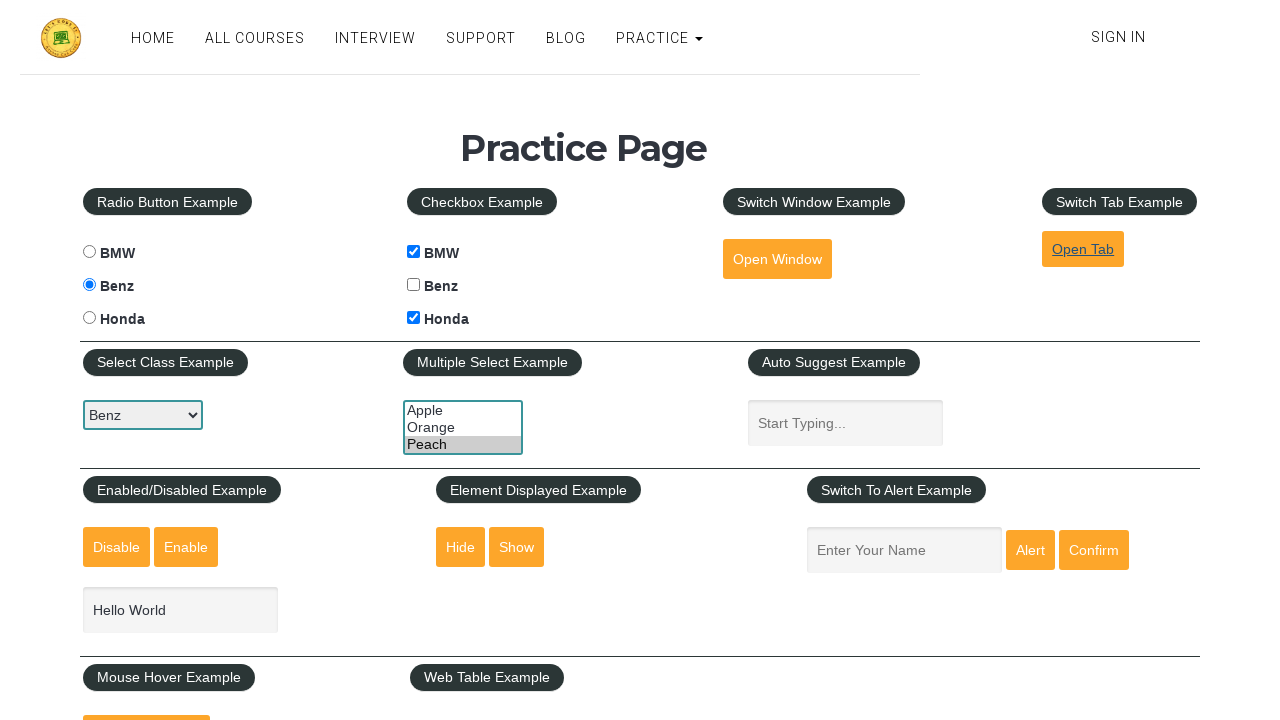

New tab loaded successfully
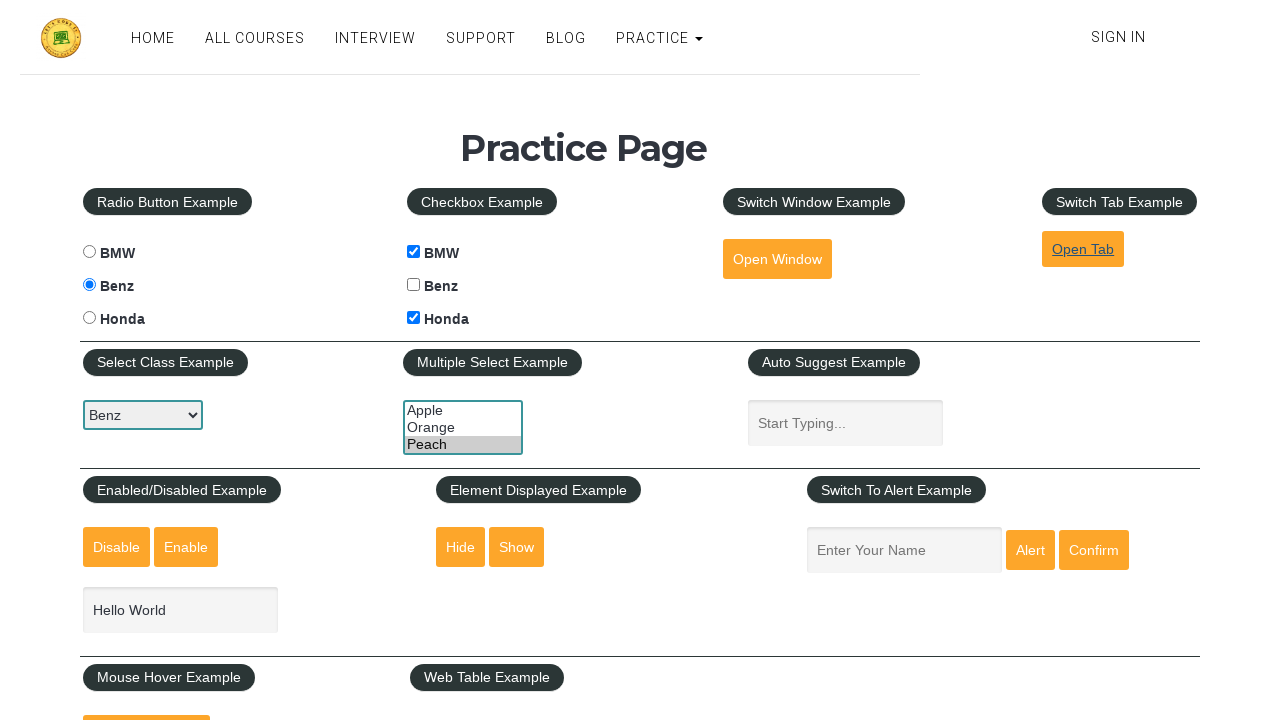

Clicked 'Sign In' link in new tab at (1152, 35) on xpath=//div/a[text()='Sign In']
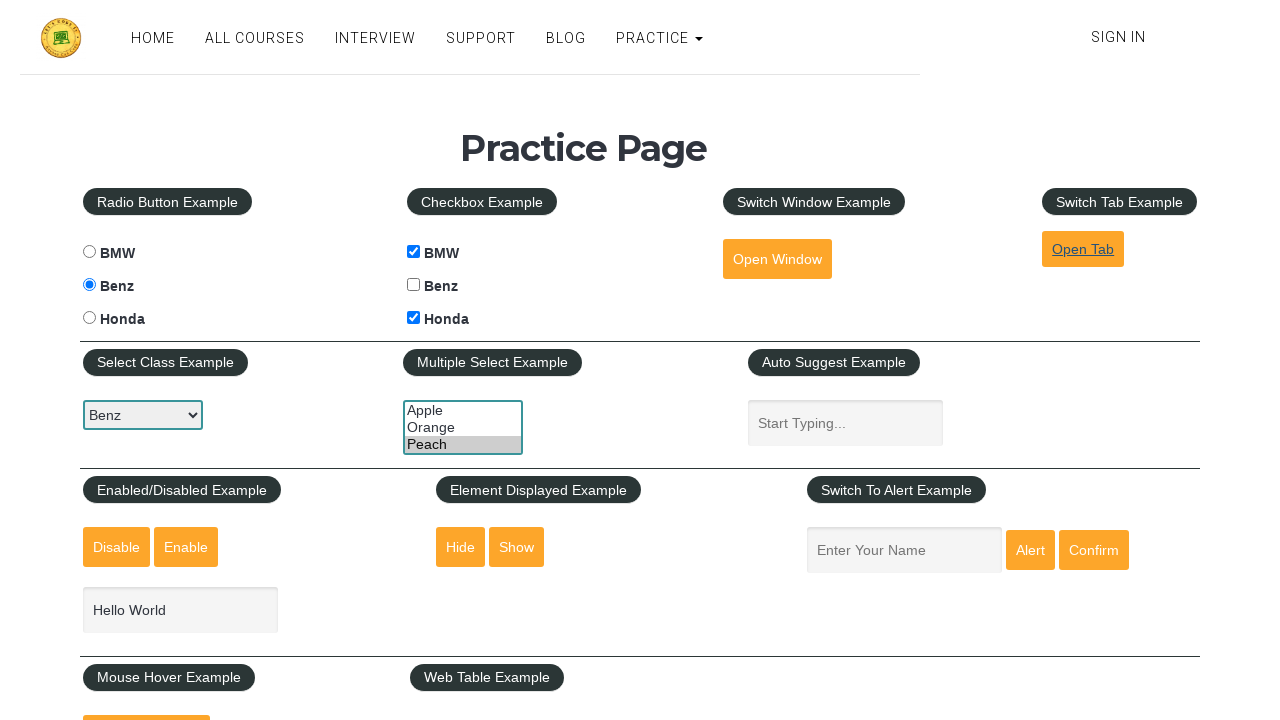

Waited 1000ms on new tab
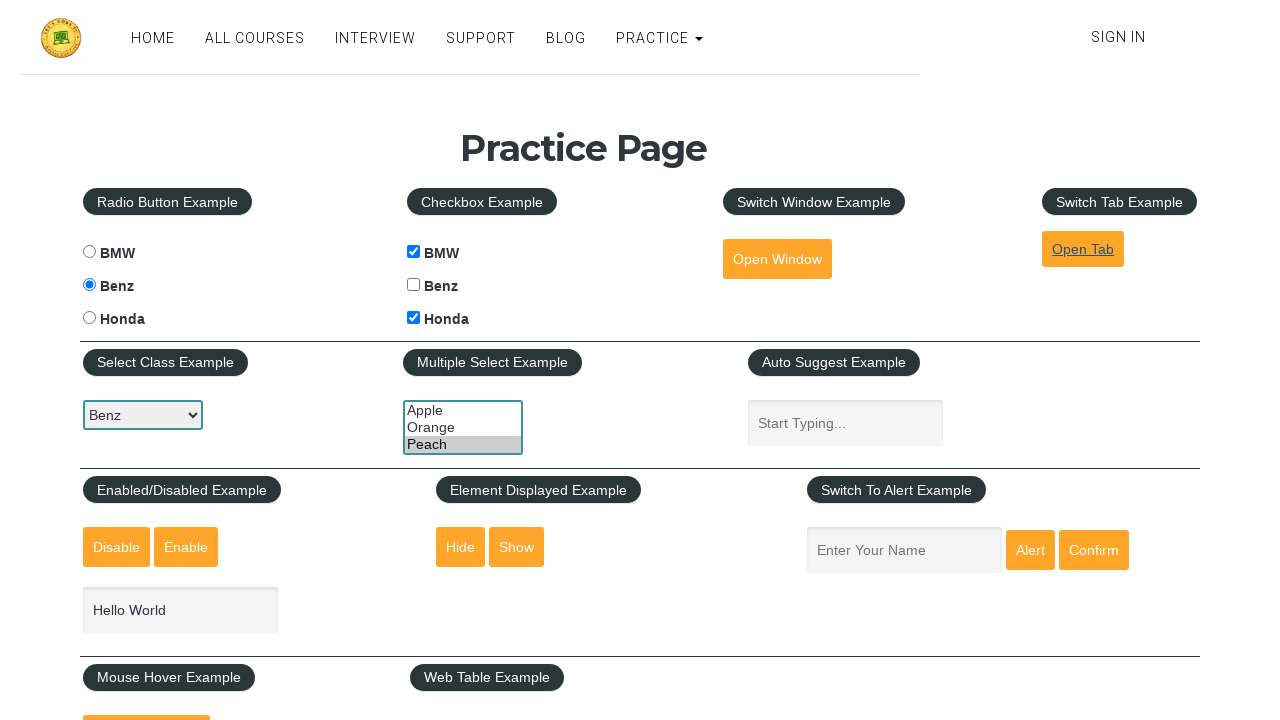

Closed new tab
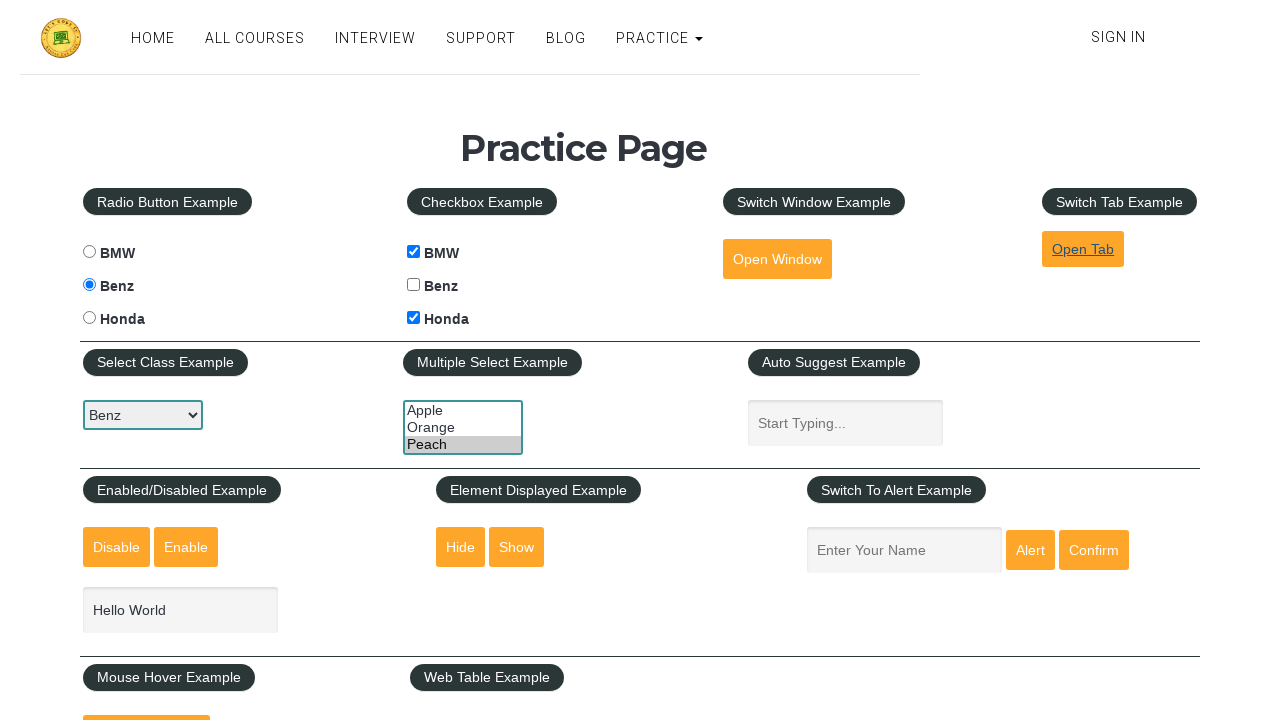

Clicked 'Open Window' button, new window expected at (777, 259) on #openwindow
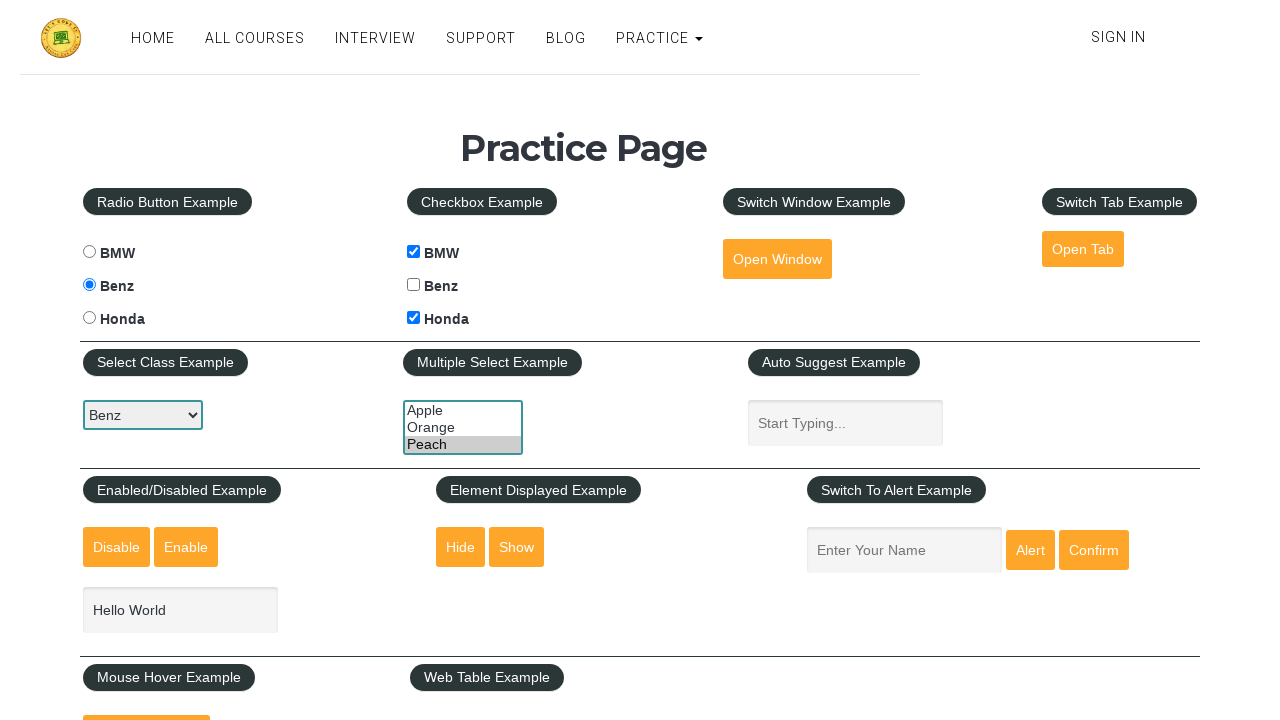

Captured new window reference
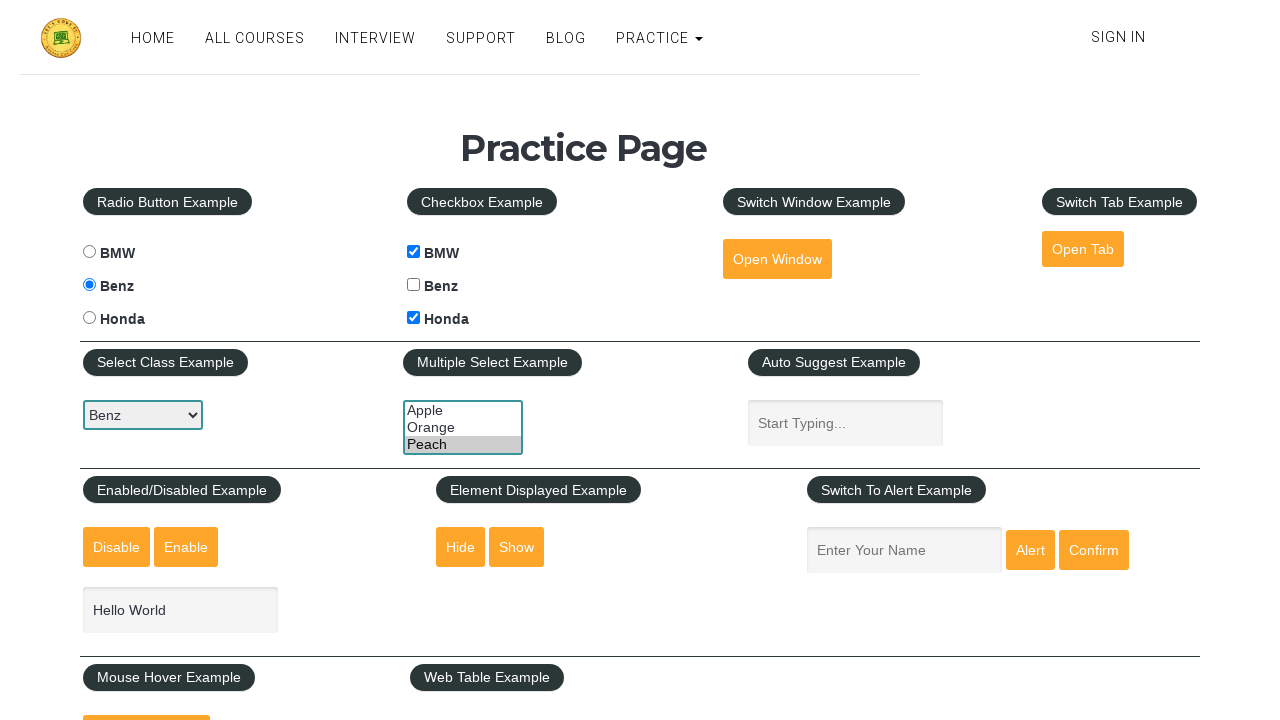

New window loaded successfully
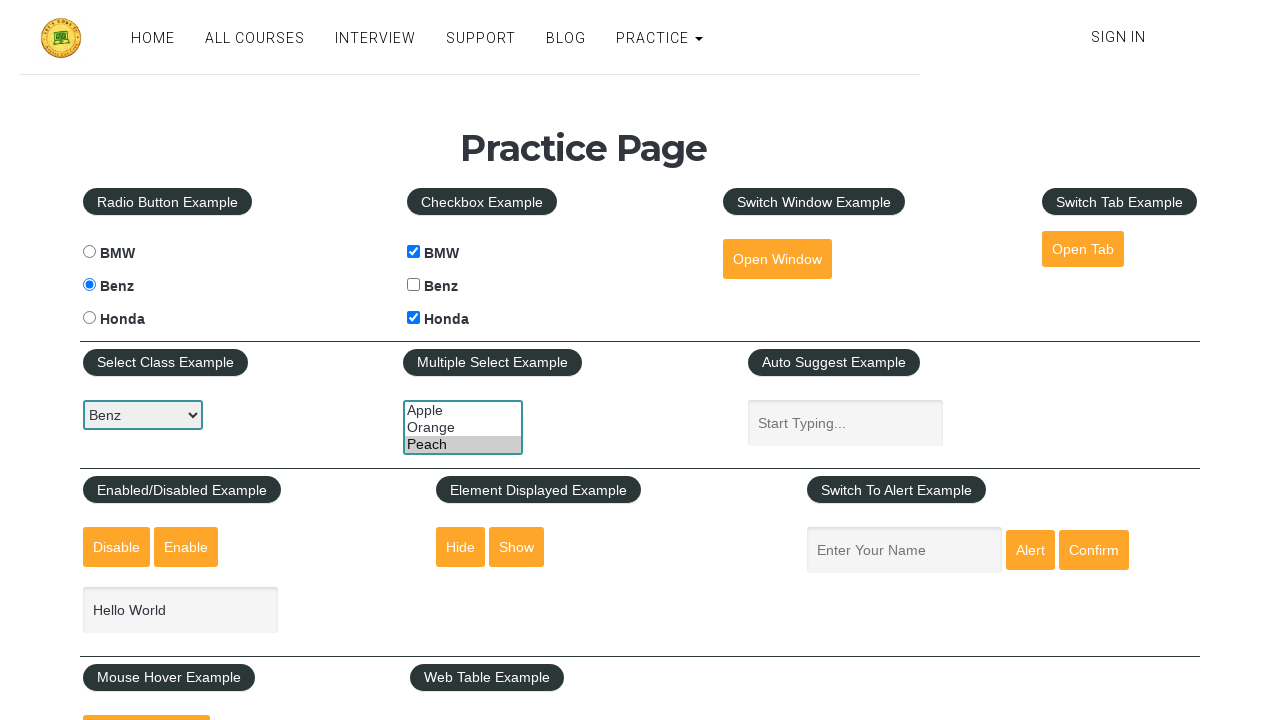

Clicked 'Sign In' link in new window at (1112, 35) on xpath=//div/a[text()='Sign In']
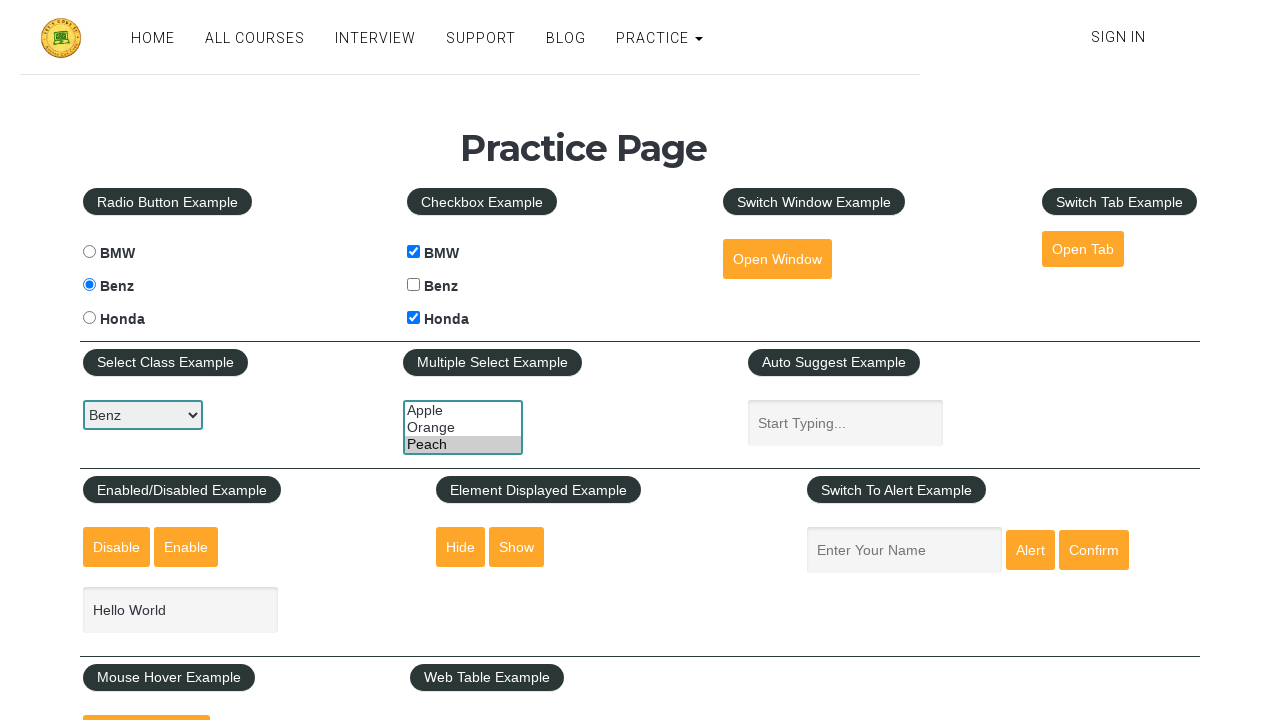

Waited 1000ms on new window
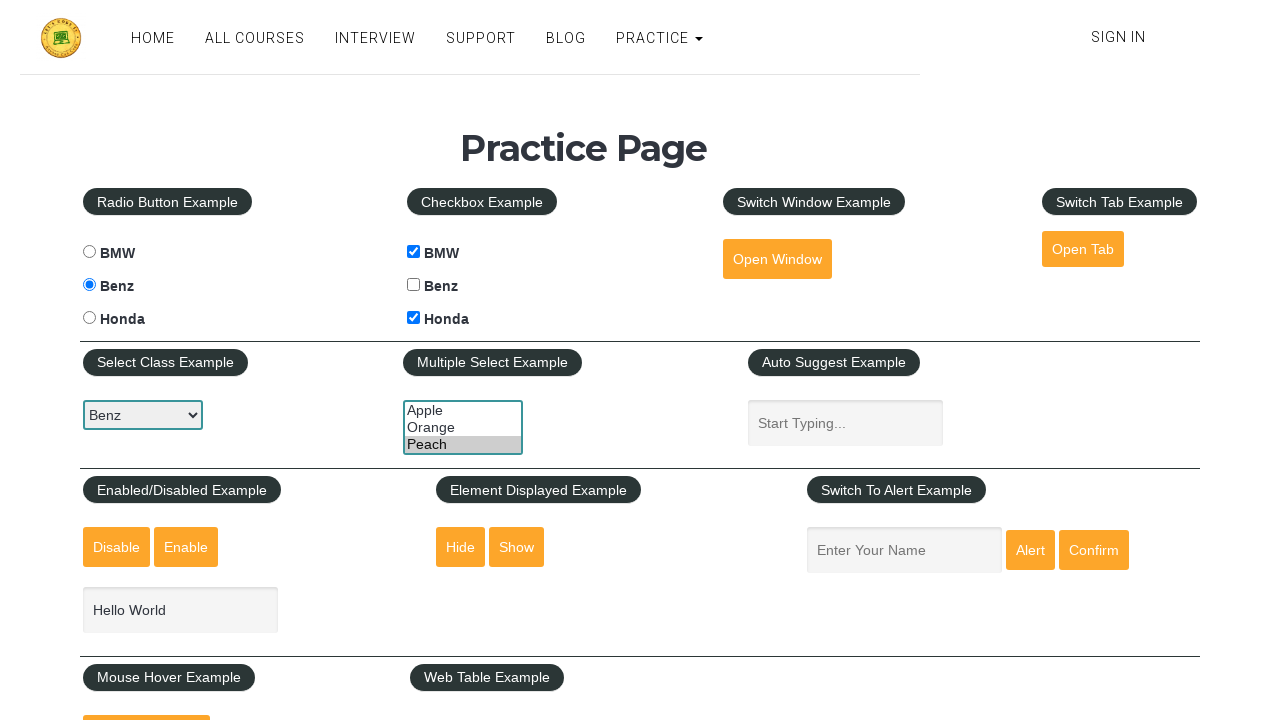

Closed new window
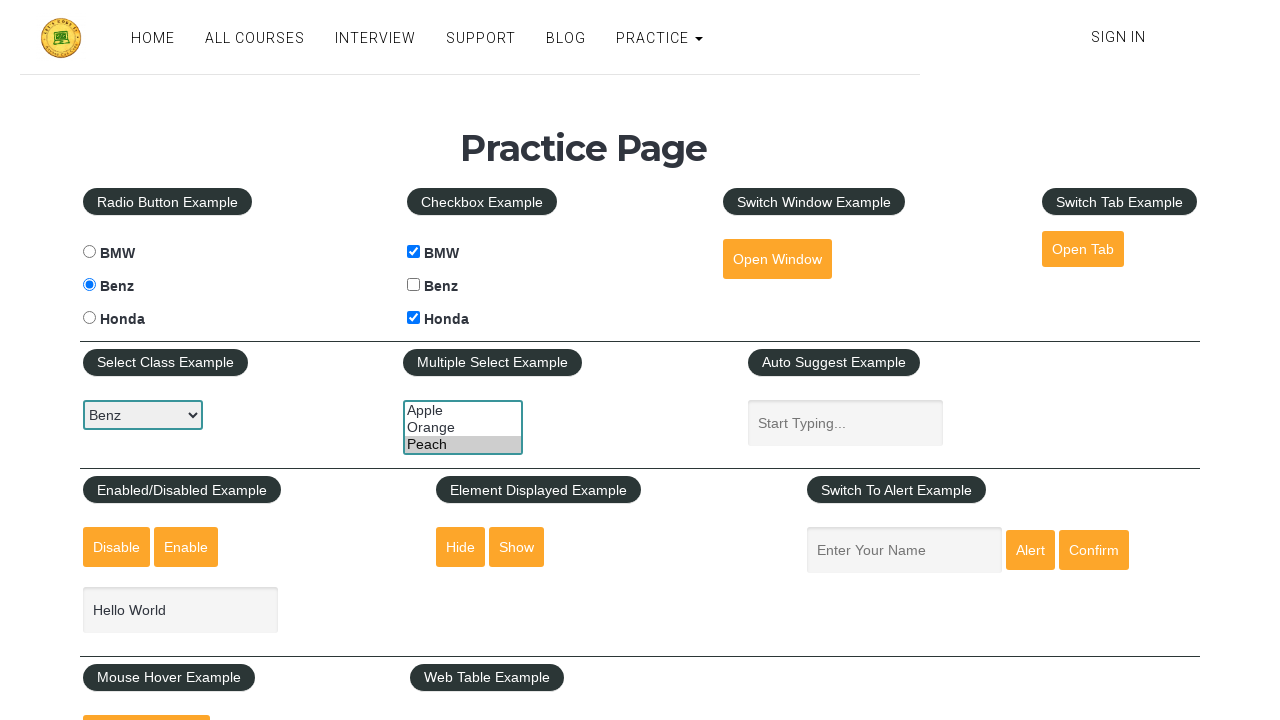

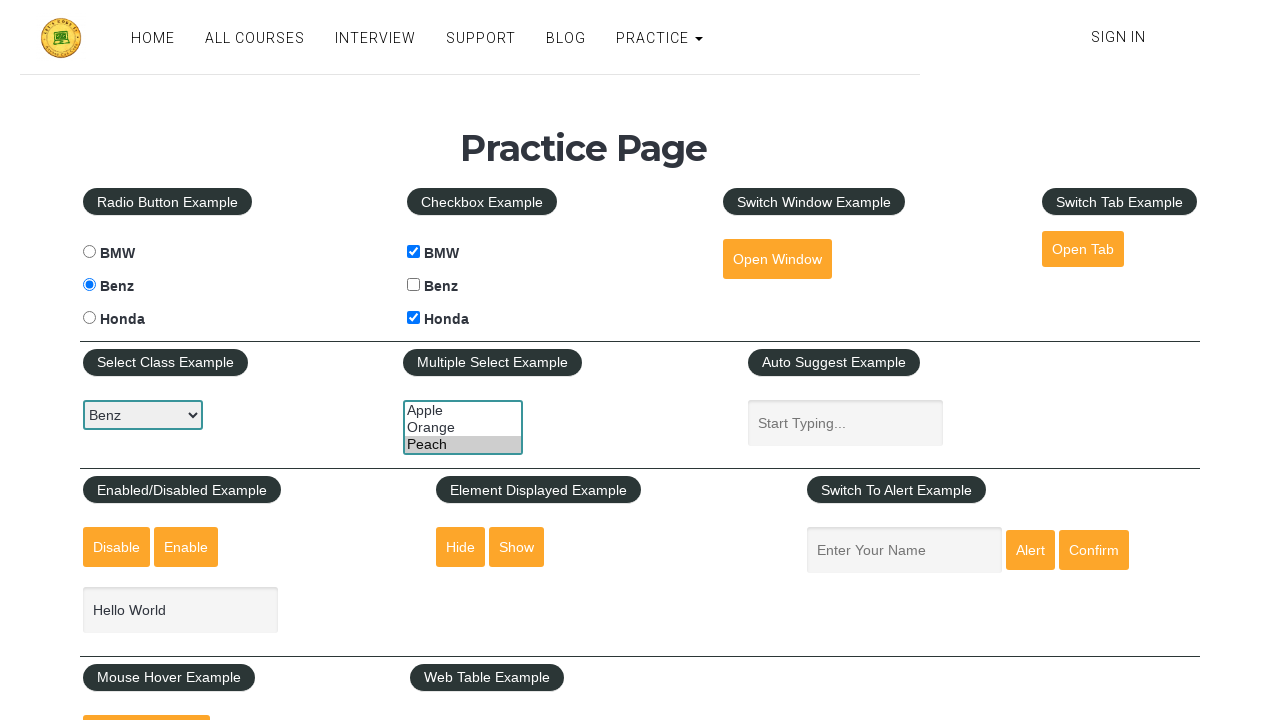